Tests hover functionality by navigating to the Hovers page and hovering over an element

Starting URL: https://practice.cydeo.com/

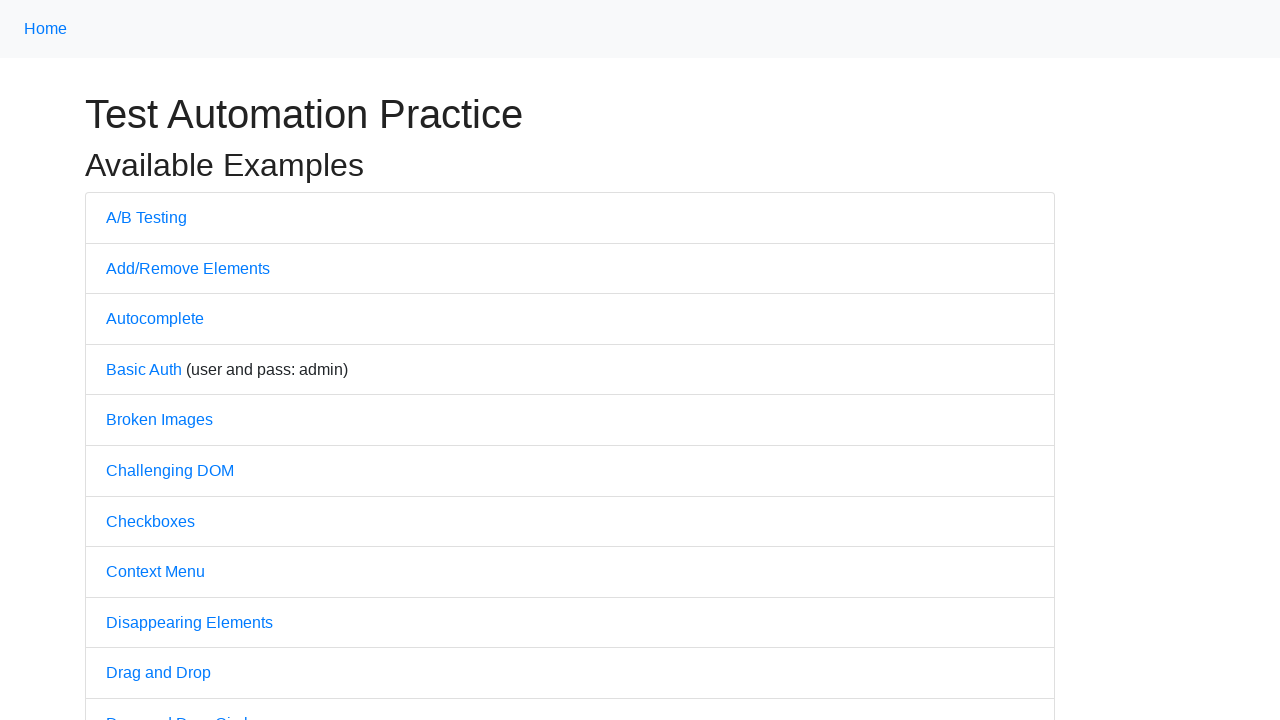

Clicked on Hovers link at (132, 360) on internal:text="Hovers"i
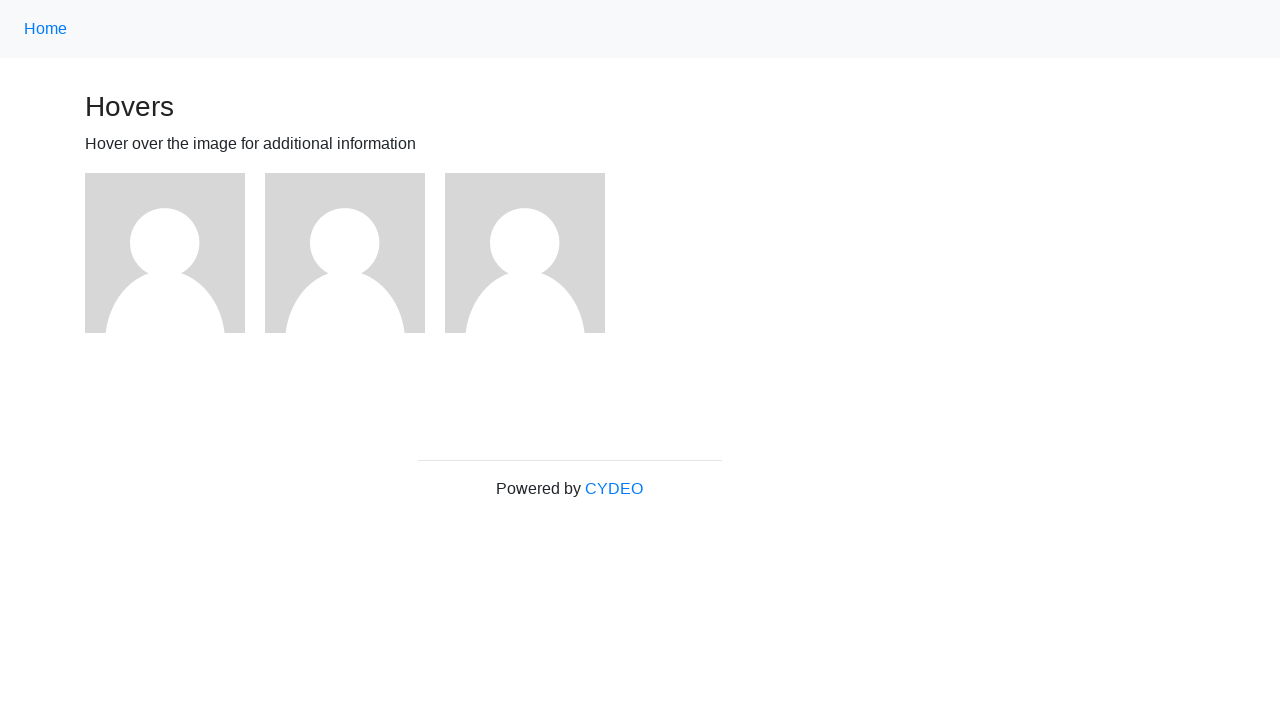

Located the Hovers heading element
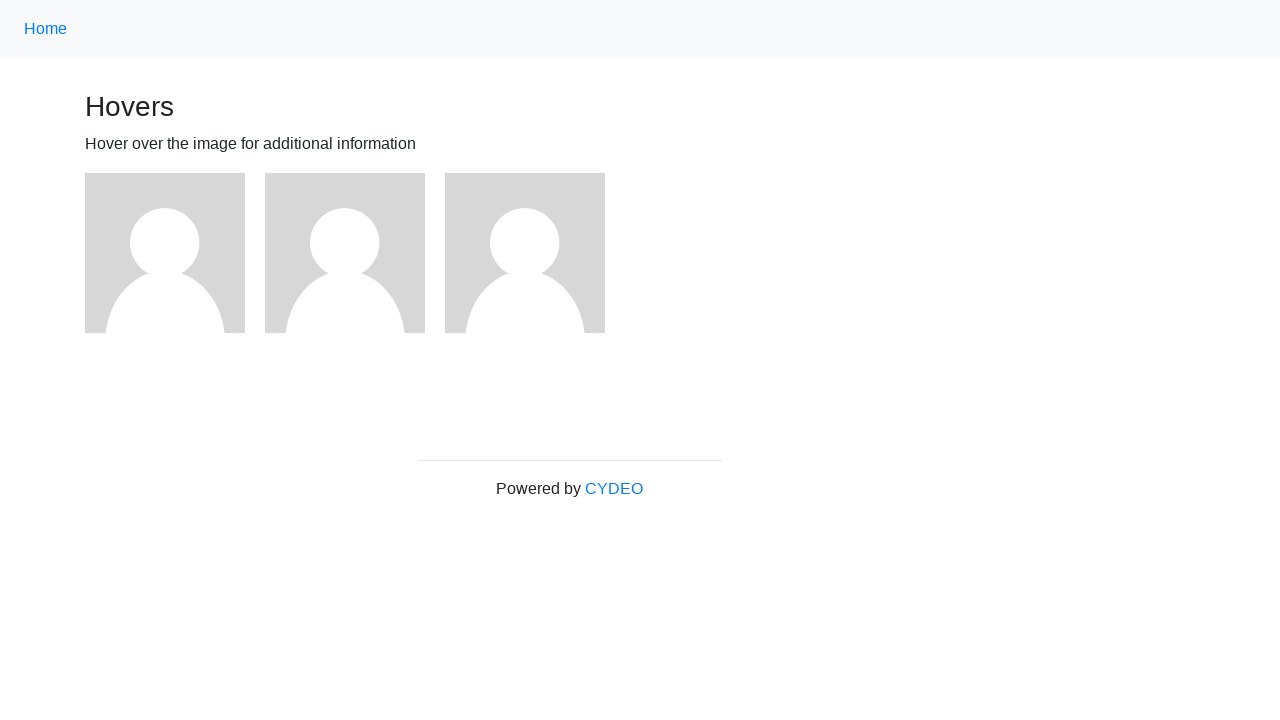

Waited for Hovers heading element to load
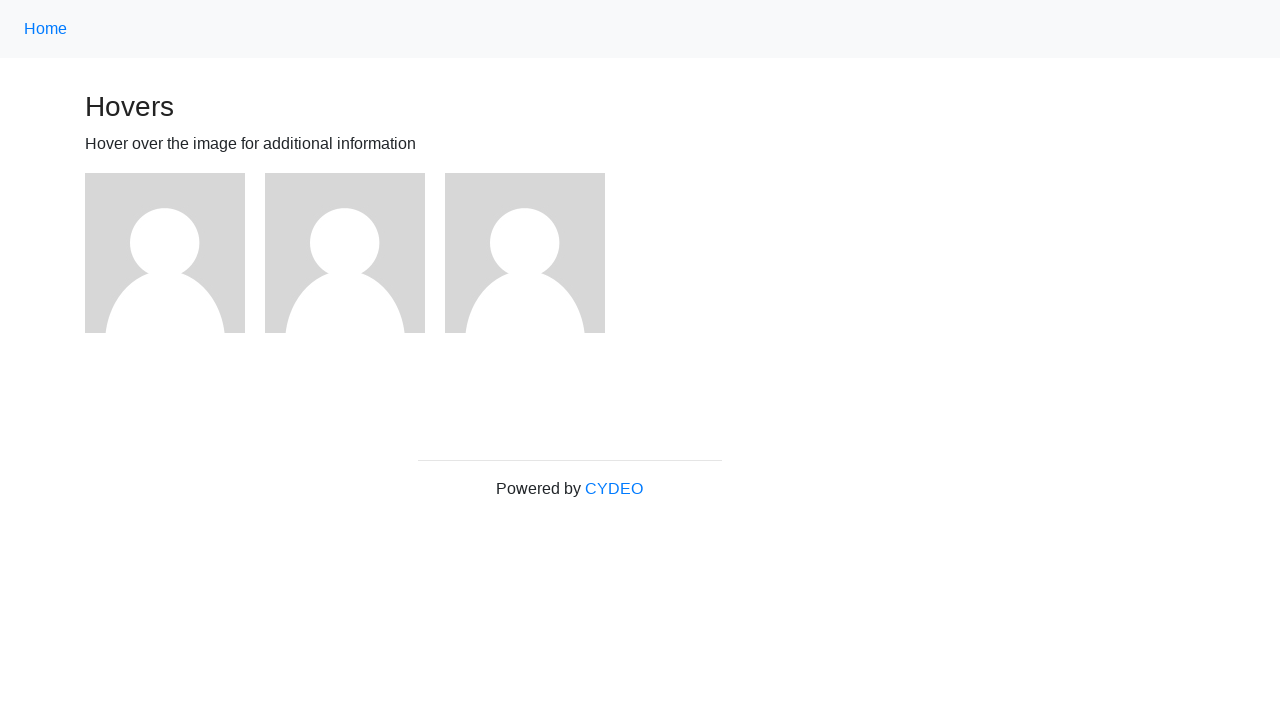

Hovered over the Hovers heading element at (570, 106) on xpath=//h3[text()='Hovers']
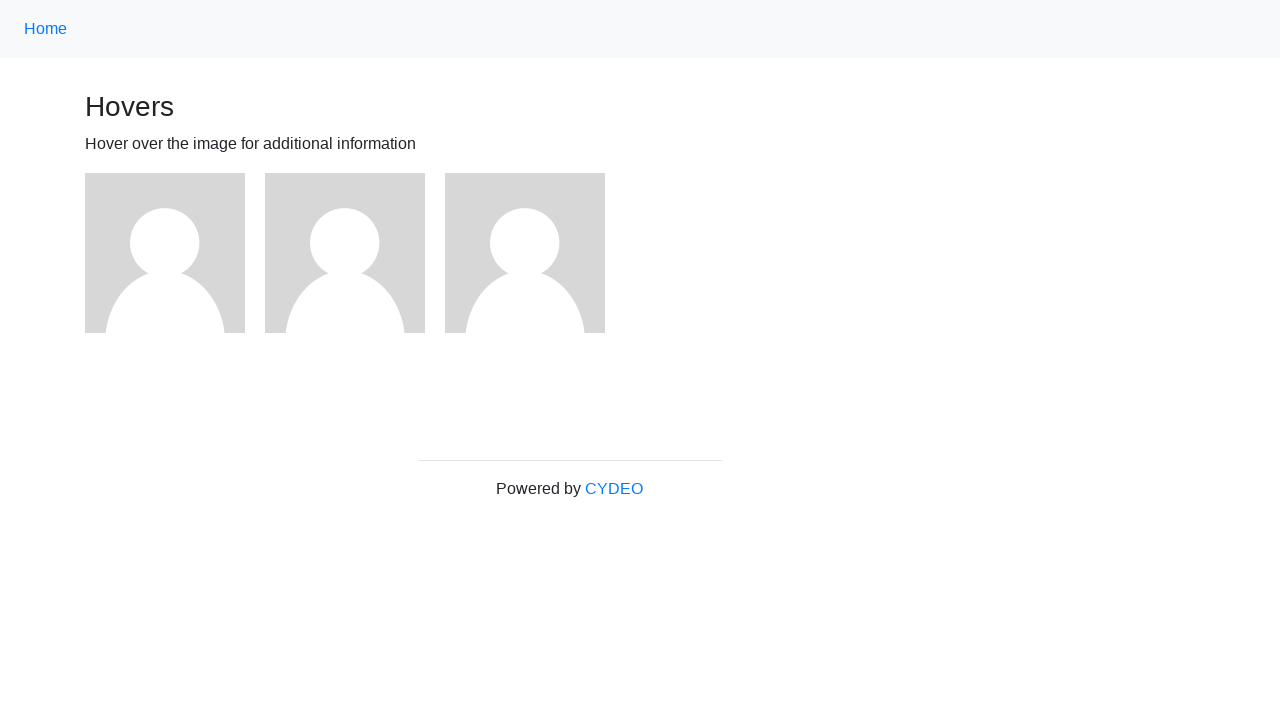

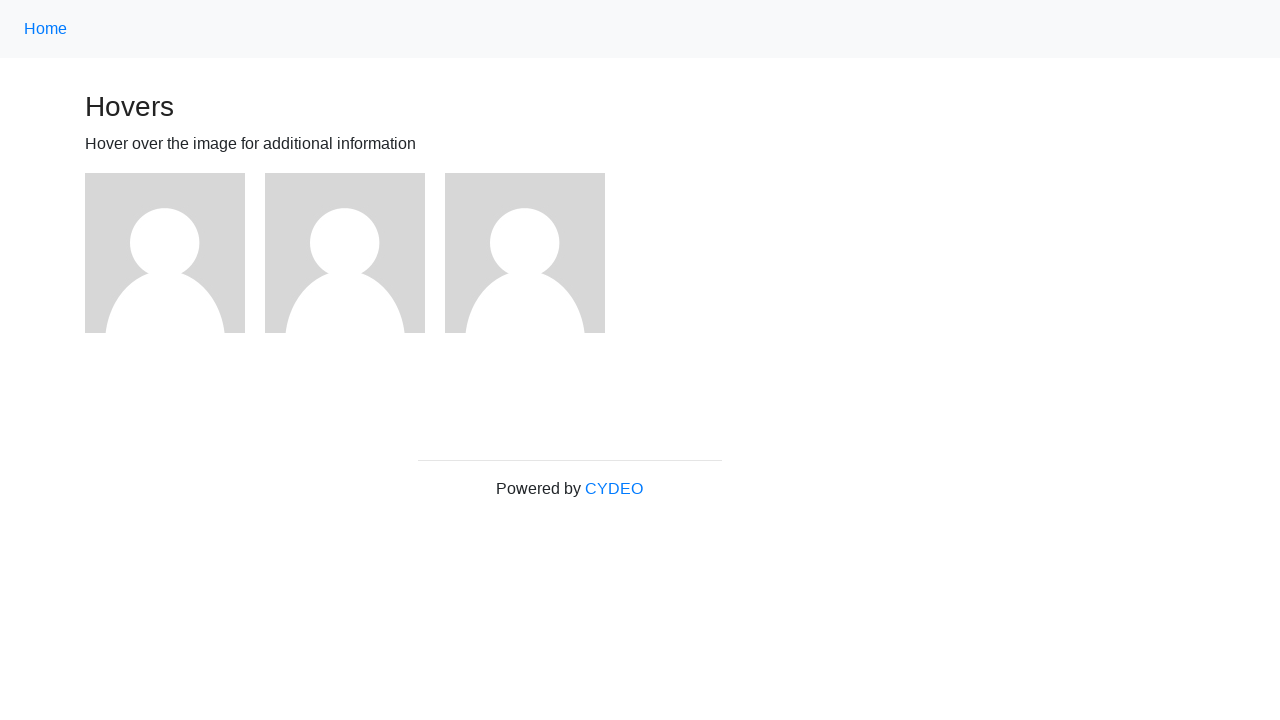